Tests bank manager functionality to add a new customer by filling out customer details form

Starting URL: https://www.globalsqa.com/angularJs-protractor/BankingProject/#/login

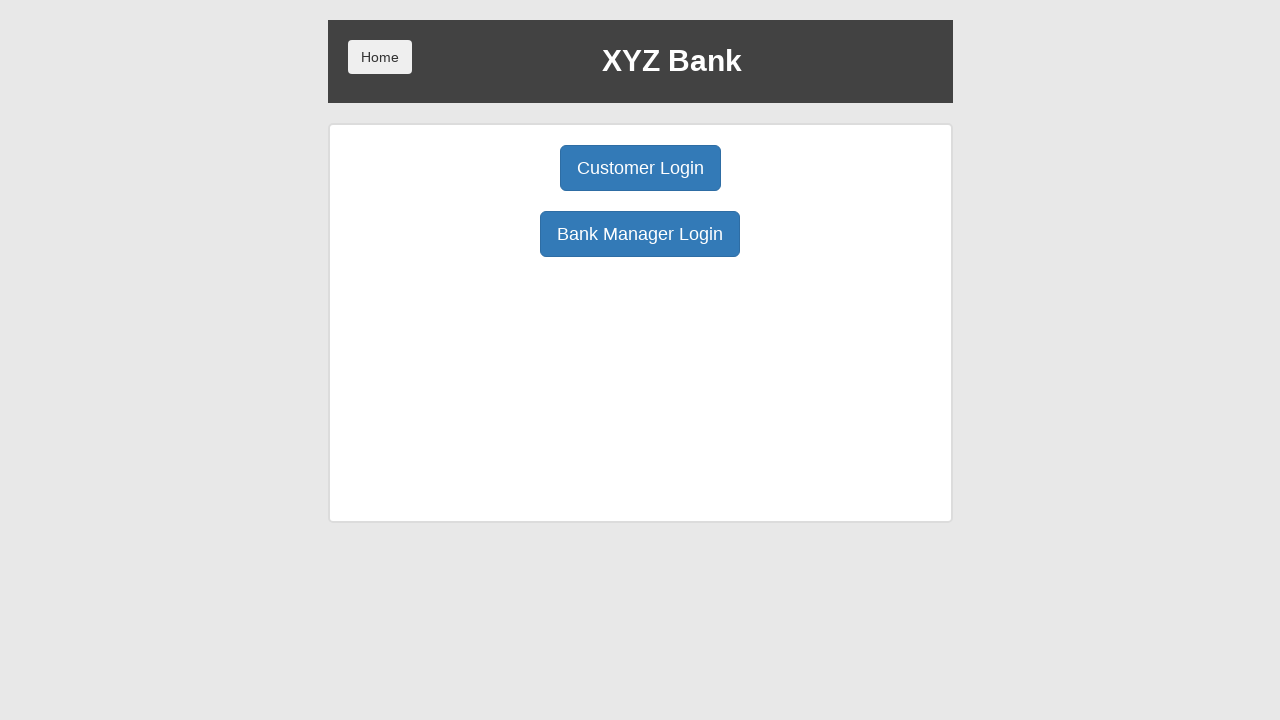

Clicked Bank Manager Login button at (640, 234) on button[ng-click="manager()"]
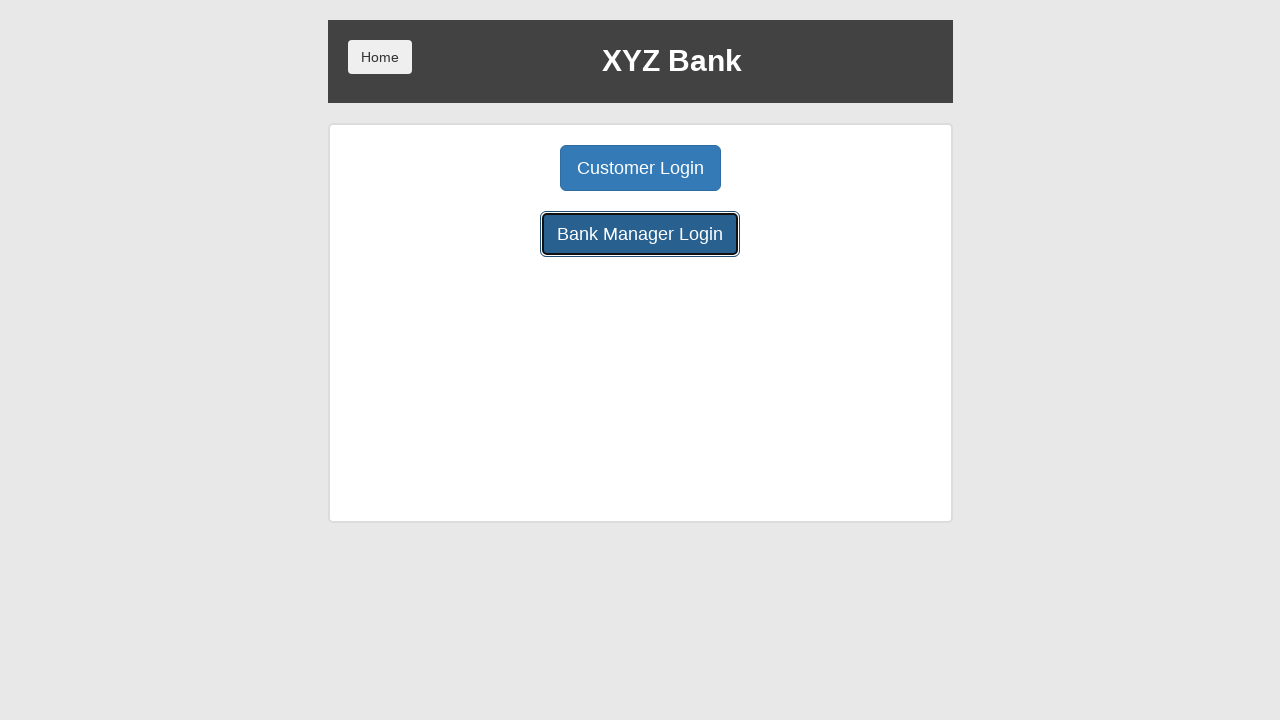

Clicked Add Customer tab at (502, 168) on button[ng-click="addCust()"]
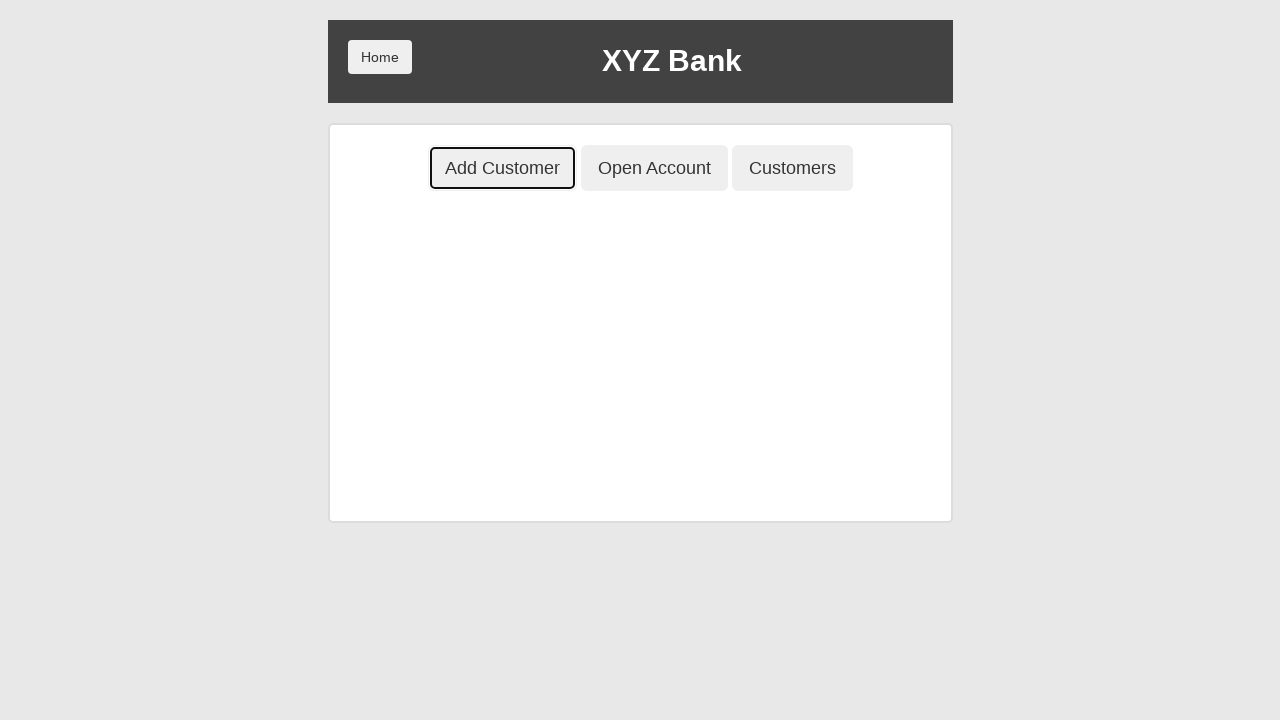

Filled in customer first name: Marcus on input[ng-model="fName"]
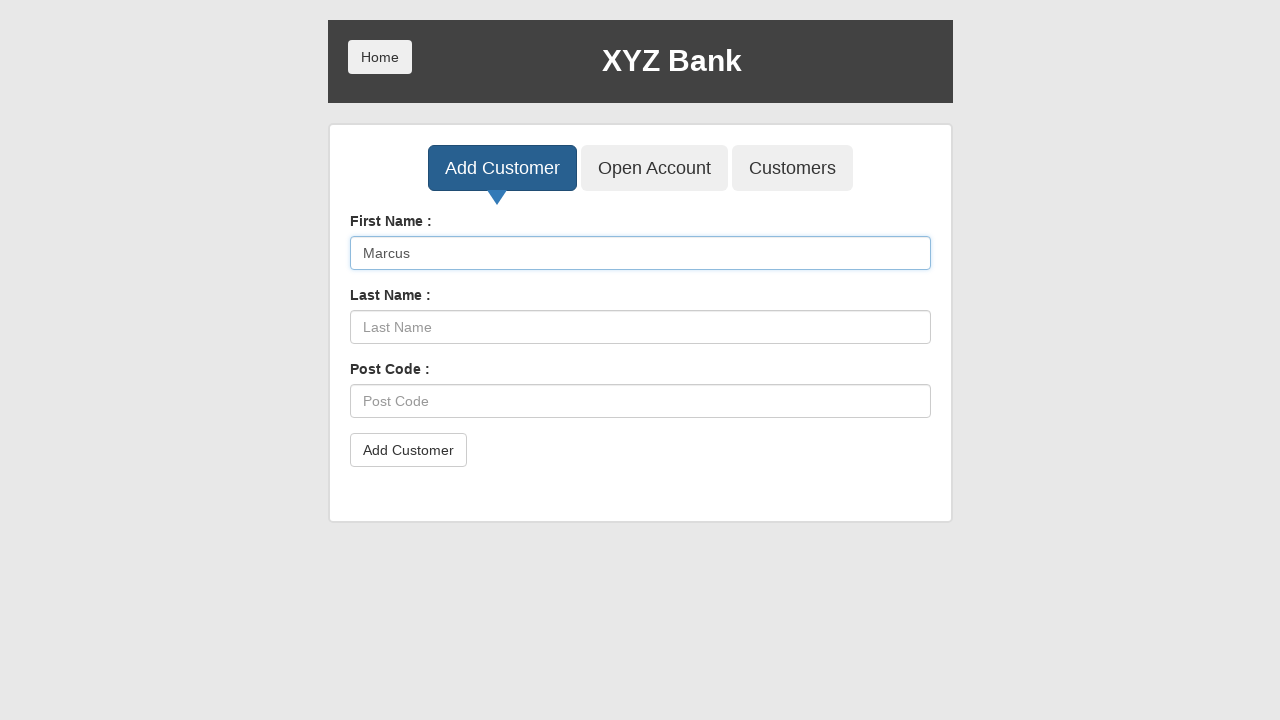

Filled in customer last name: Johnson on input[ng-model="lName"]
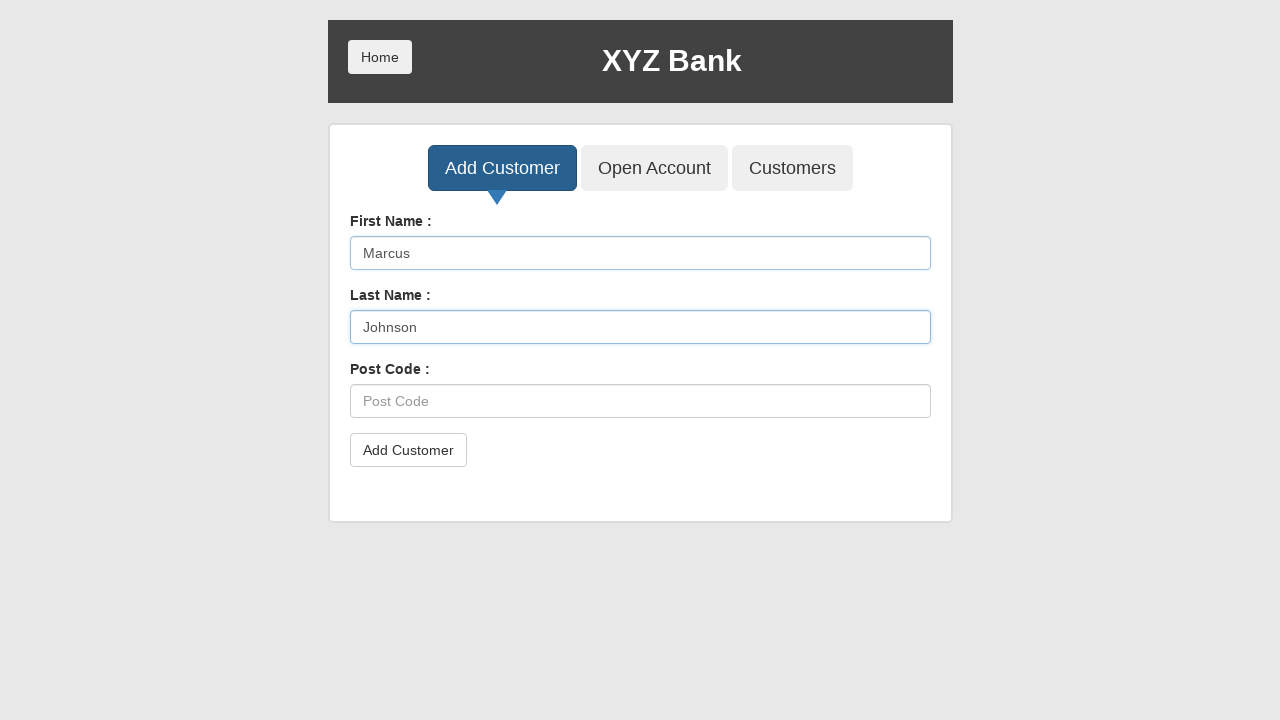

Filled in customer post code: 12345 on input[ng-model="postCd"]
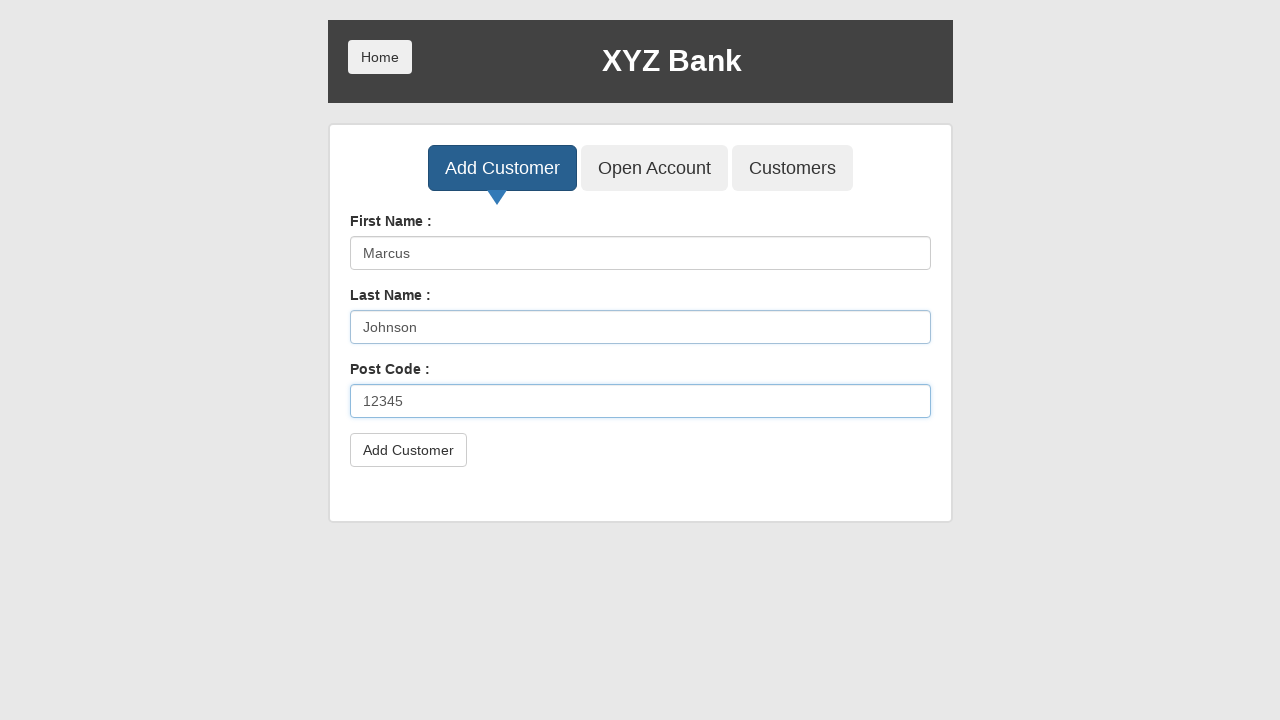

Set up dialog handler to accept confirmation
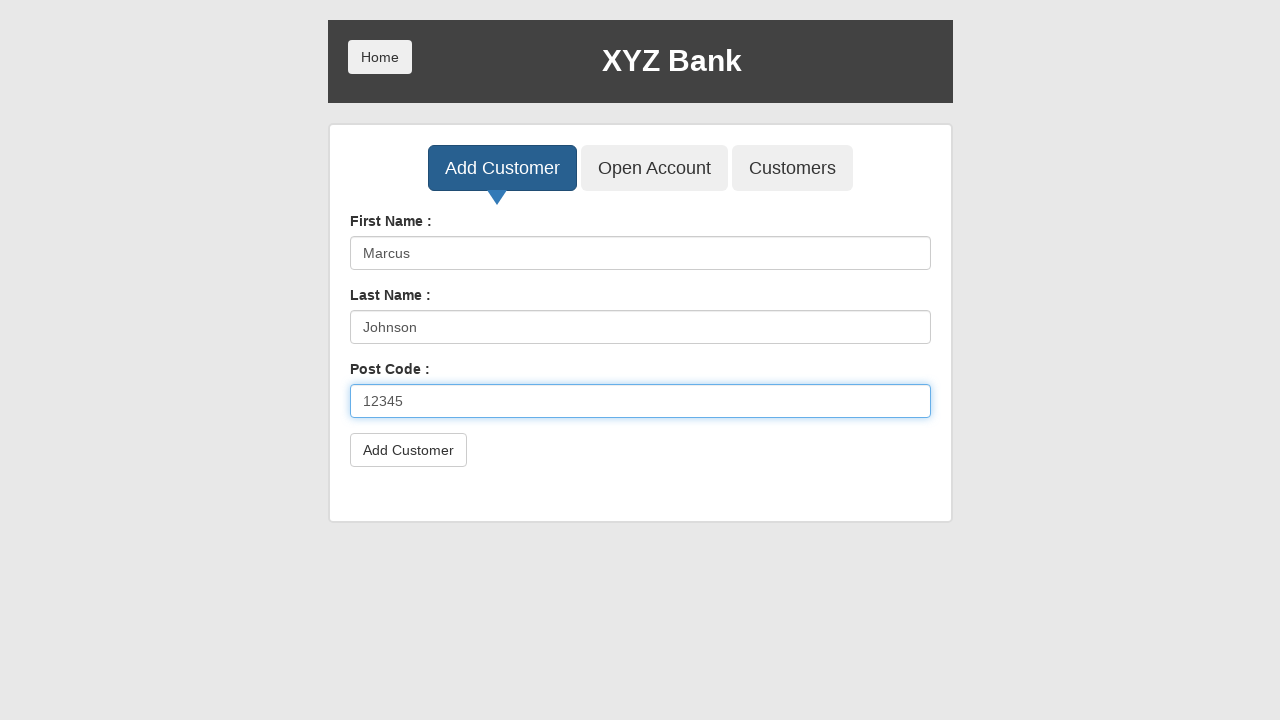

Clicked submit button to add customer at (408, 450) on button[type="submit"]
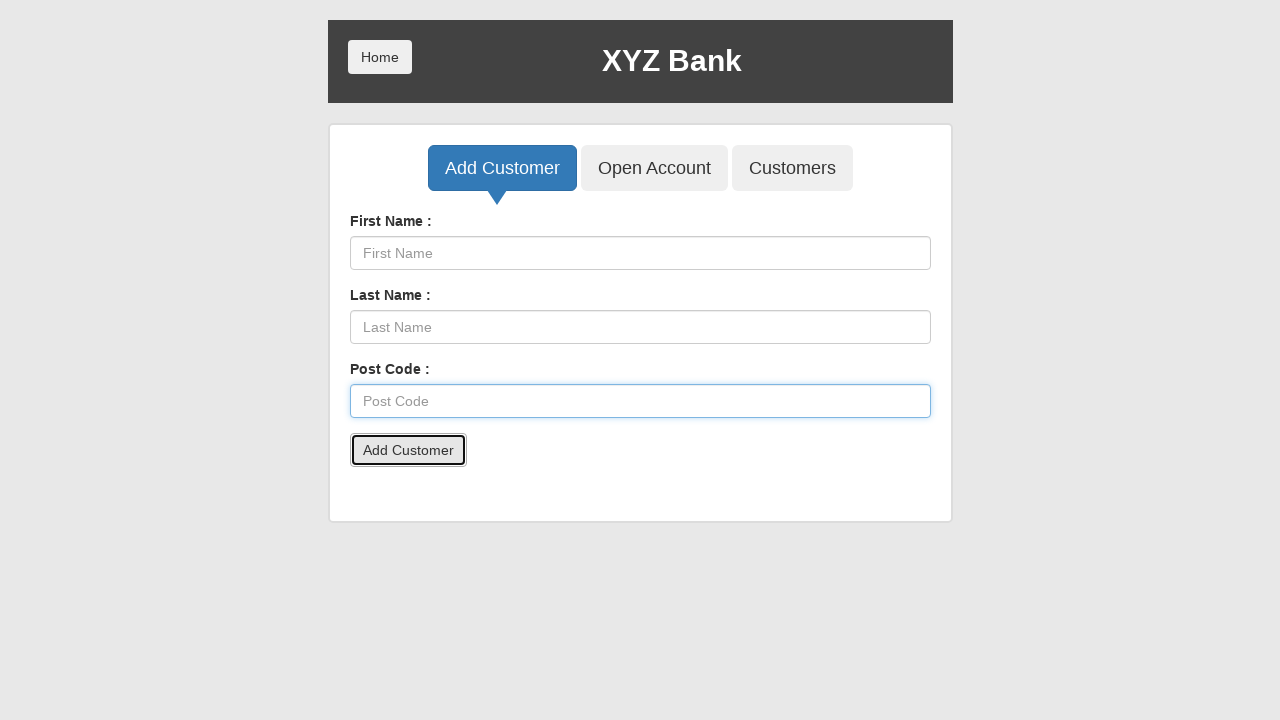

Waited for dialog to be processed
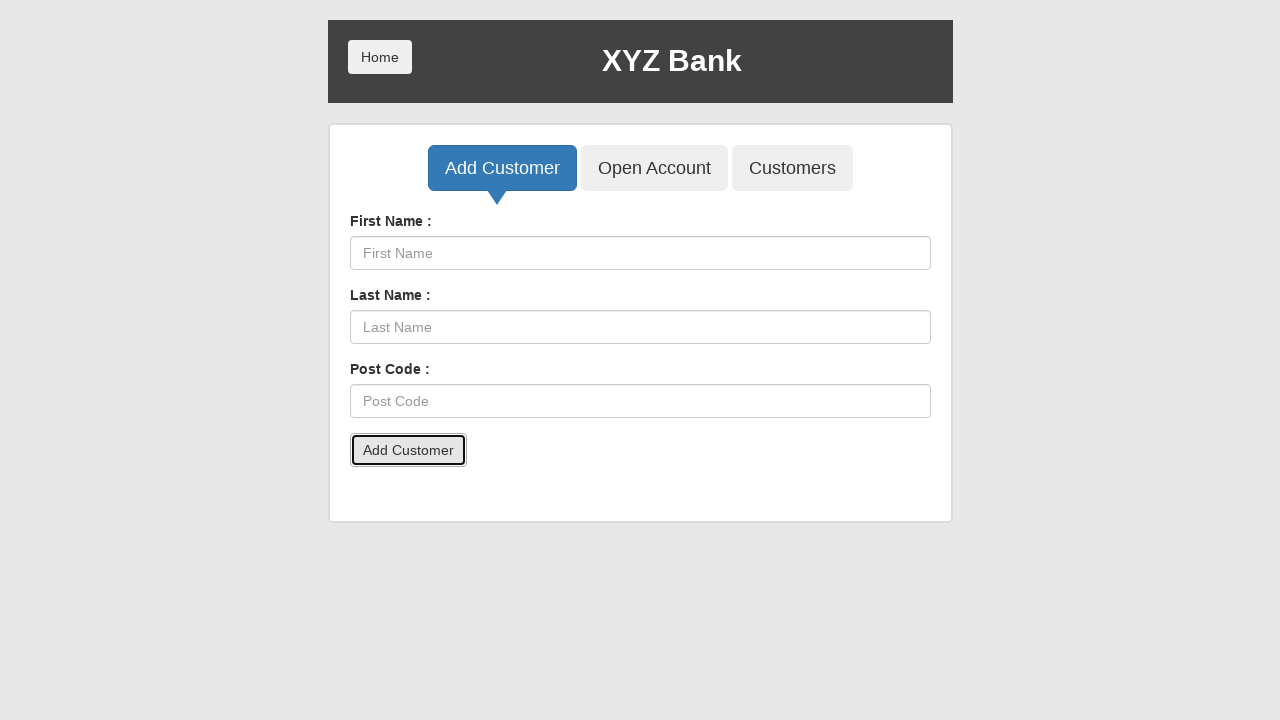

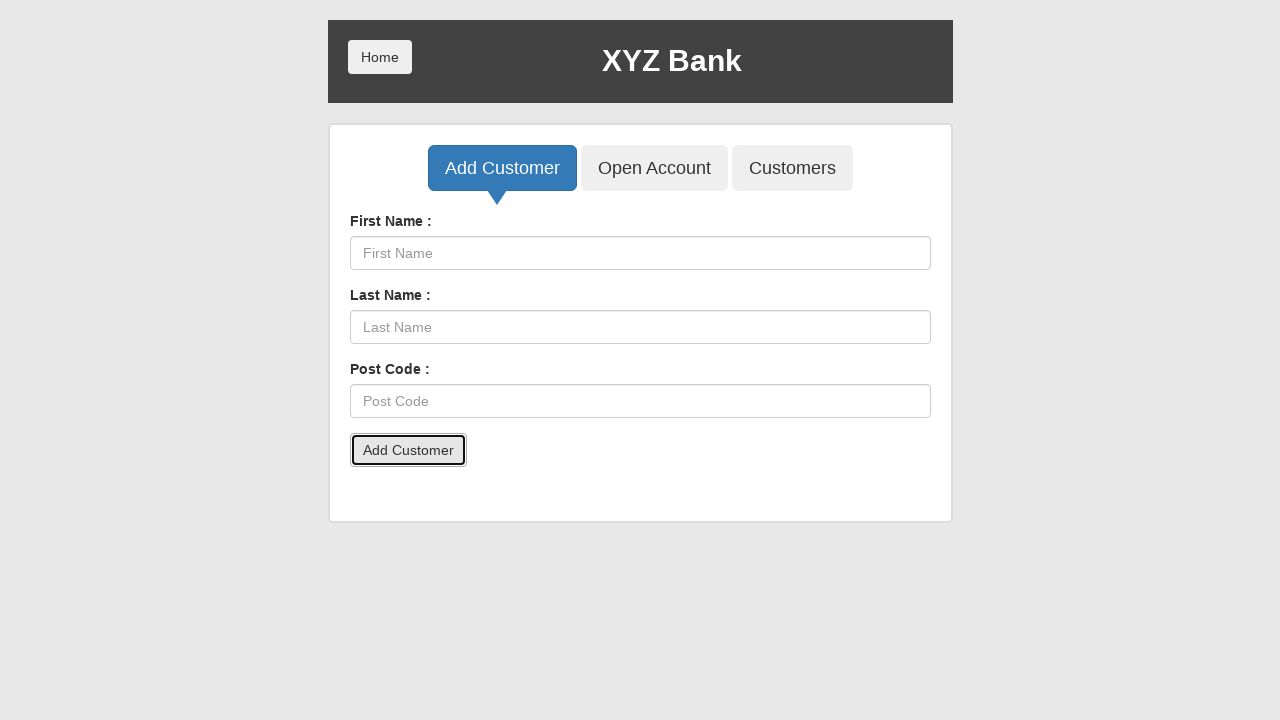